Tests scrolling functionality by scrolling to the page footer element

Starting URL: https://the-internet.herokuapp.com/

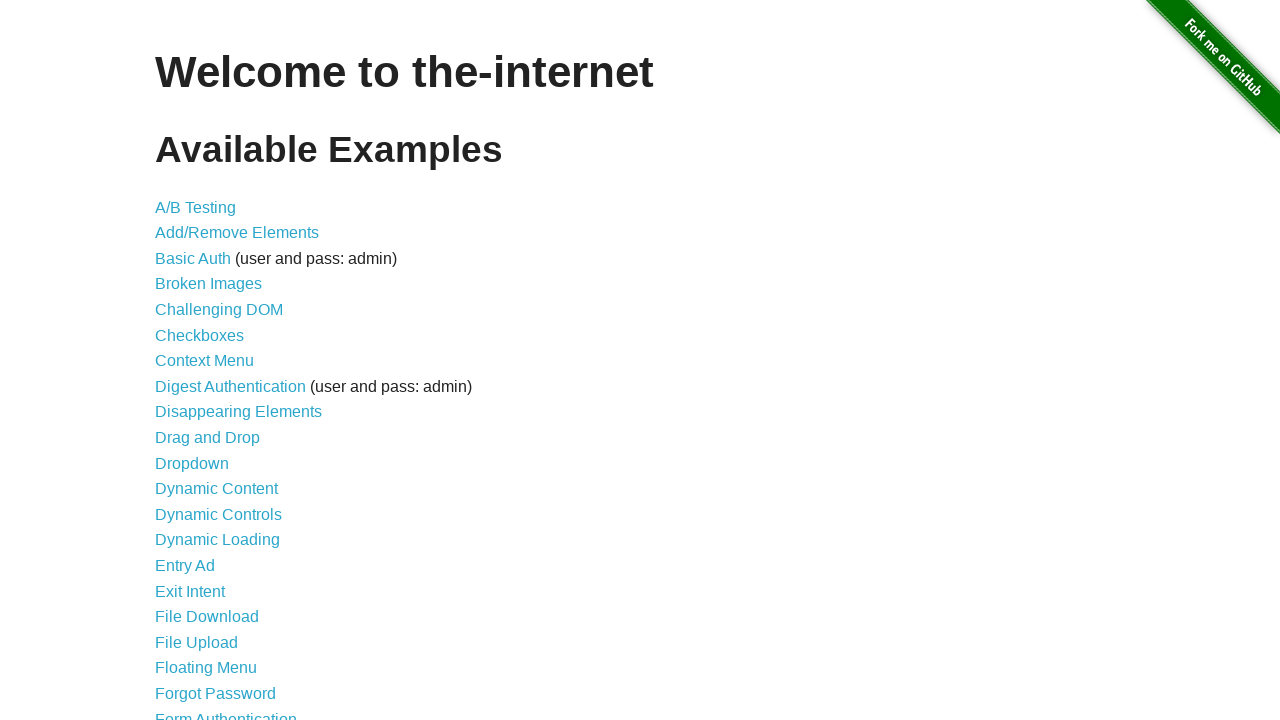

Scrolled footer element into view
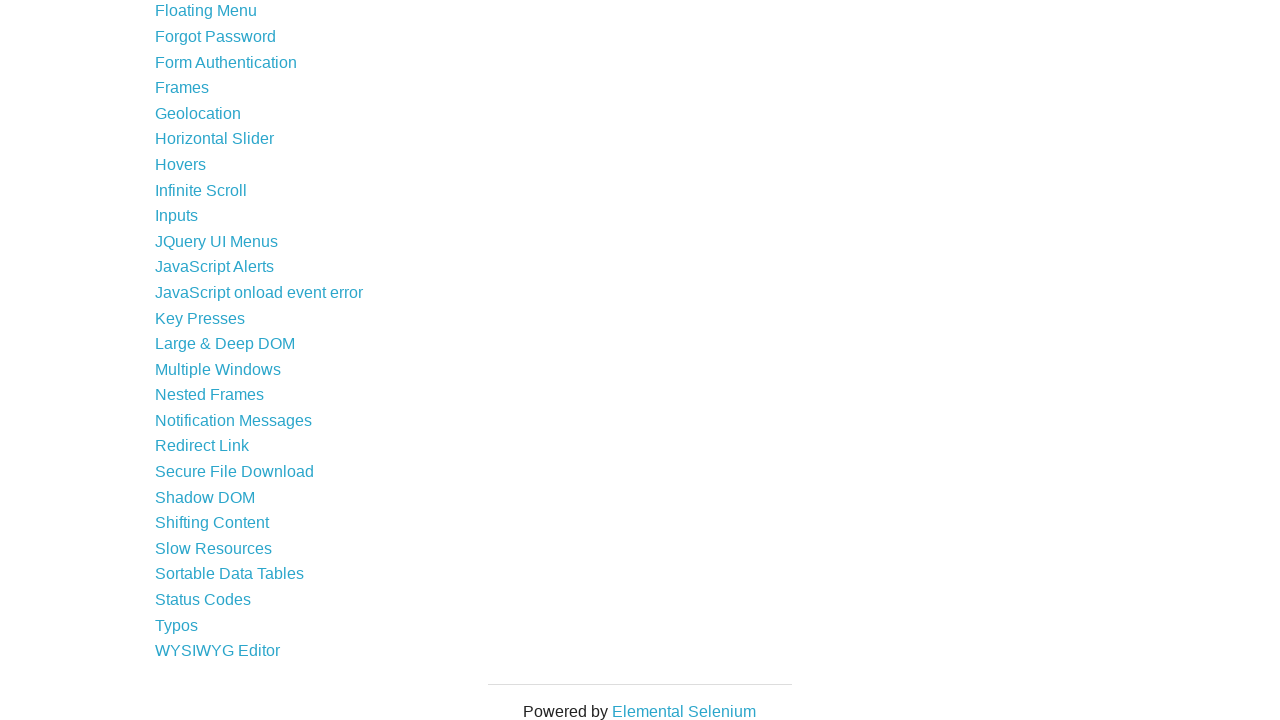

Footer element is now visible on the page
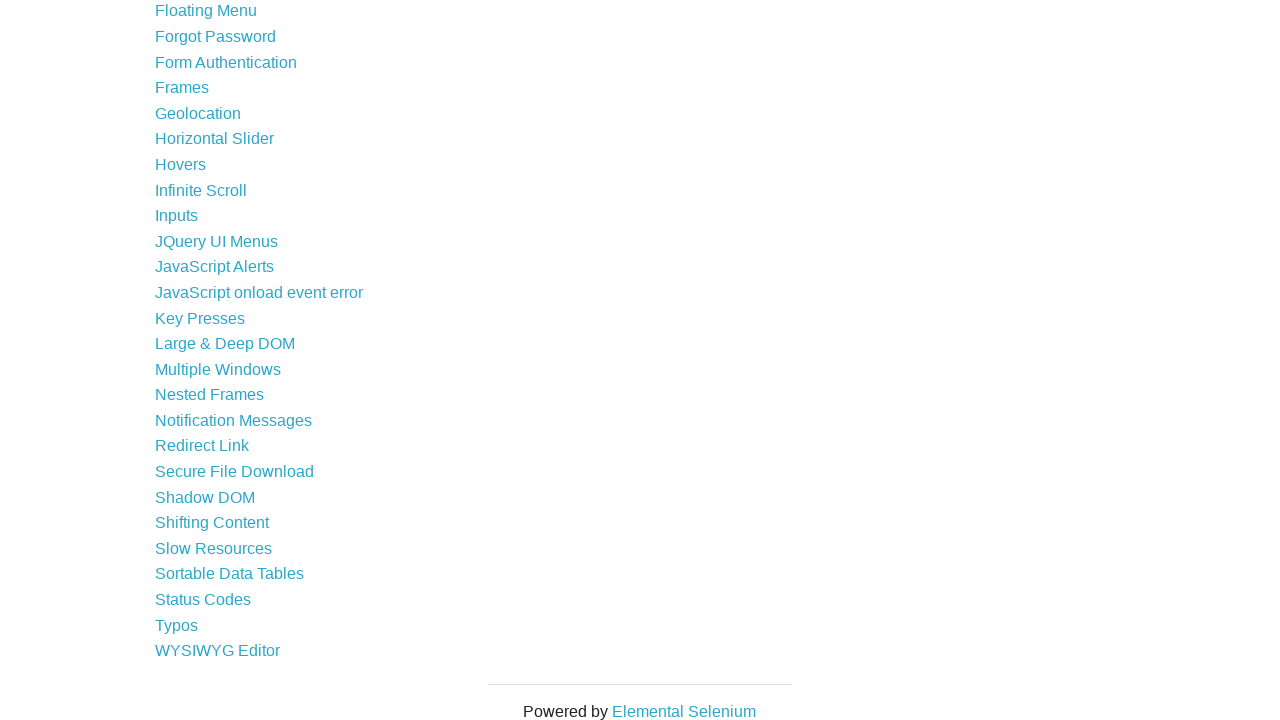

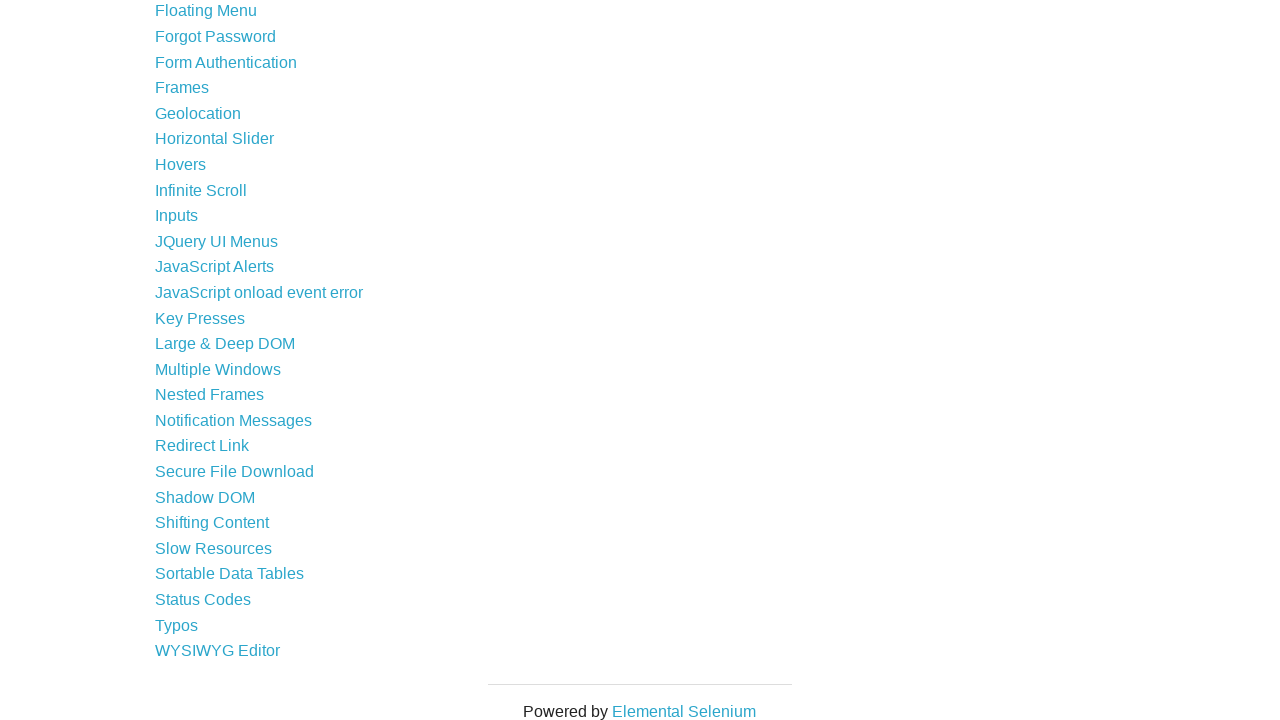